Tests filling in the address textarea field on a registration form

Starting URL: http://demo.automationtesting.in/Register.html

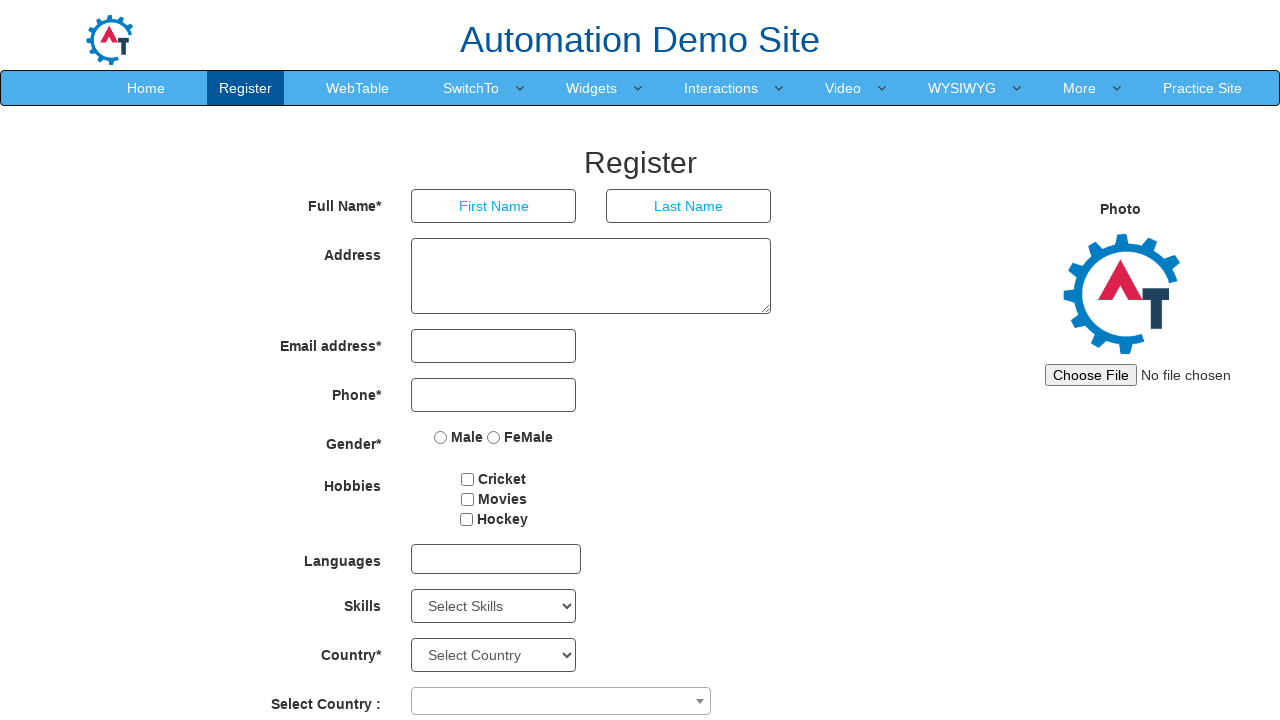

Filled address textarea field with 'Gurukunj Nagar' on textarea
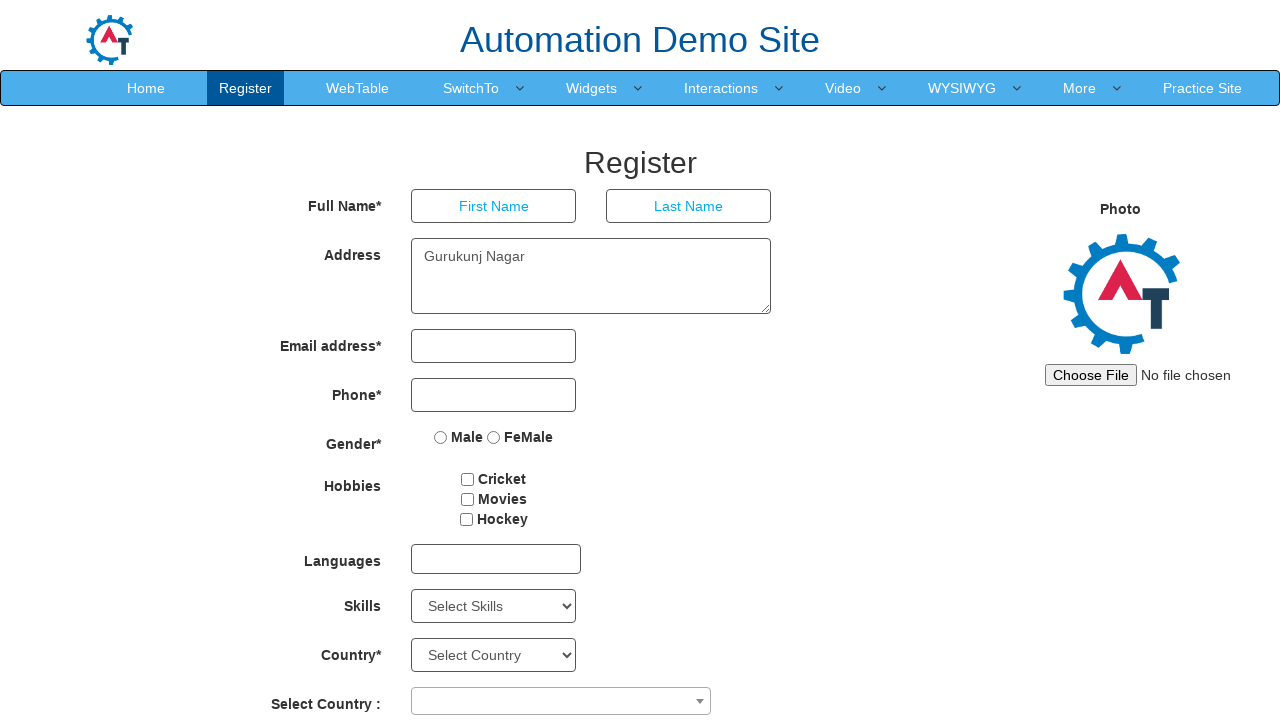

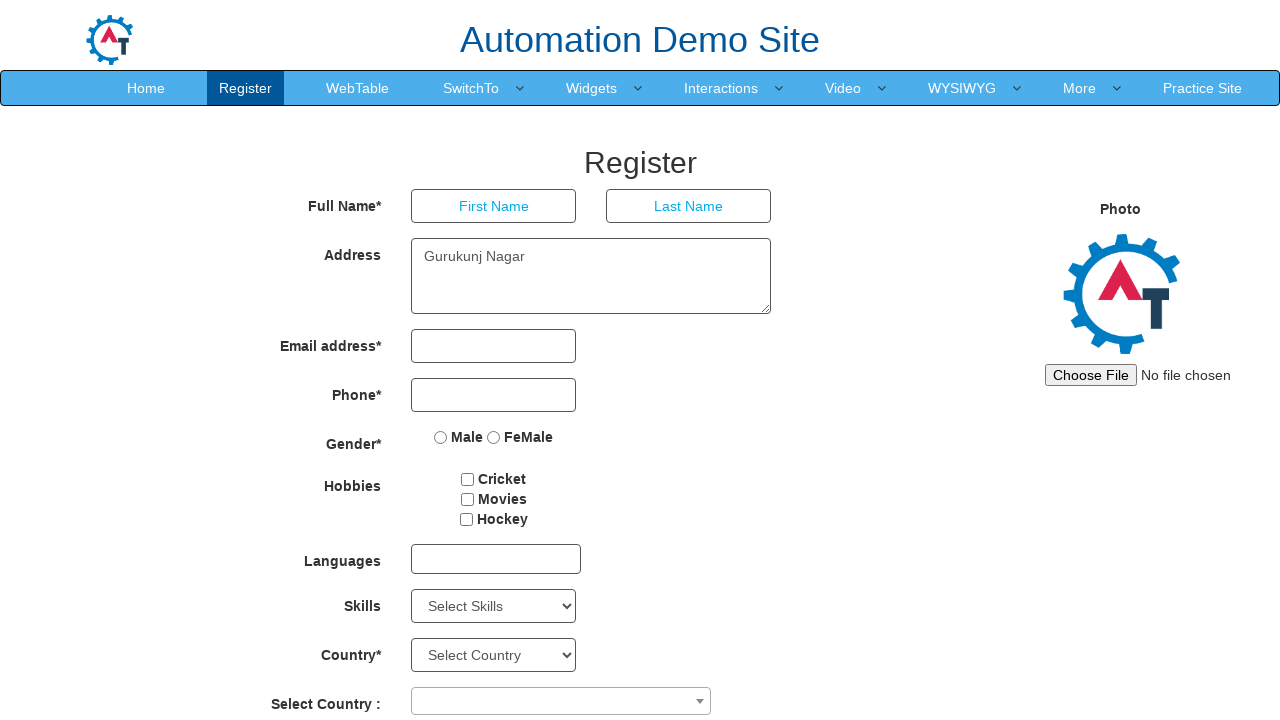